Tests clicking a button with a dynamic ID on a UI testing playground page. The test clicks the blue button 3 times to verify interaction with elements that have dynamically generated IDs.

Starting URL: http://uitestingplayground.com/dynamicid

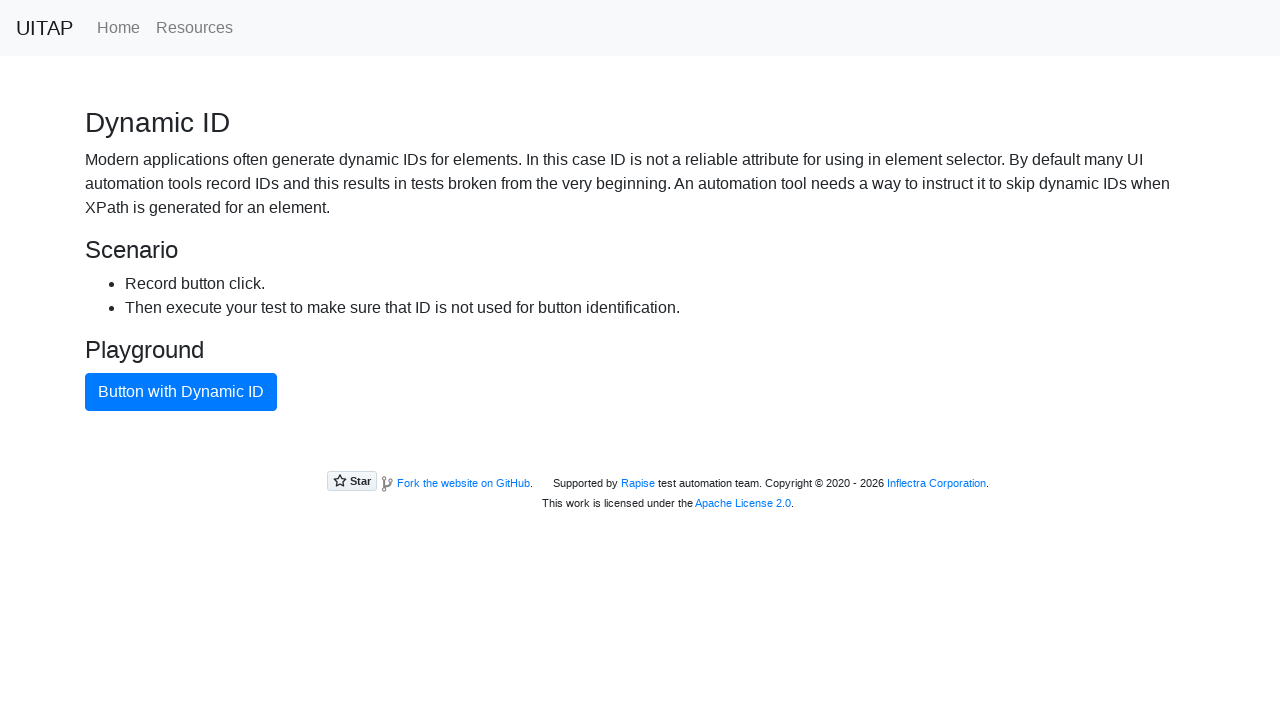

Clicked blue button (click 1 of 3) at (181, 392) on .btn
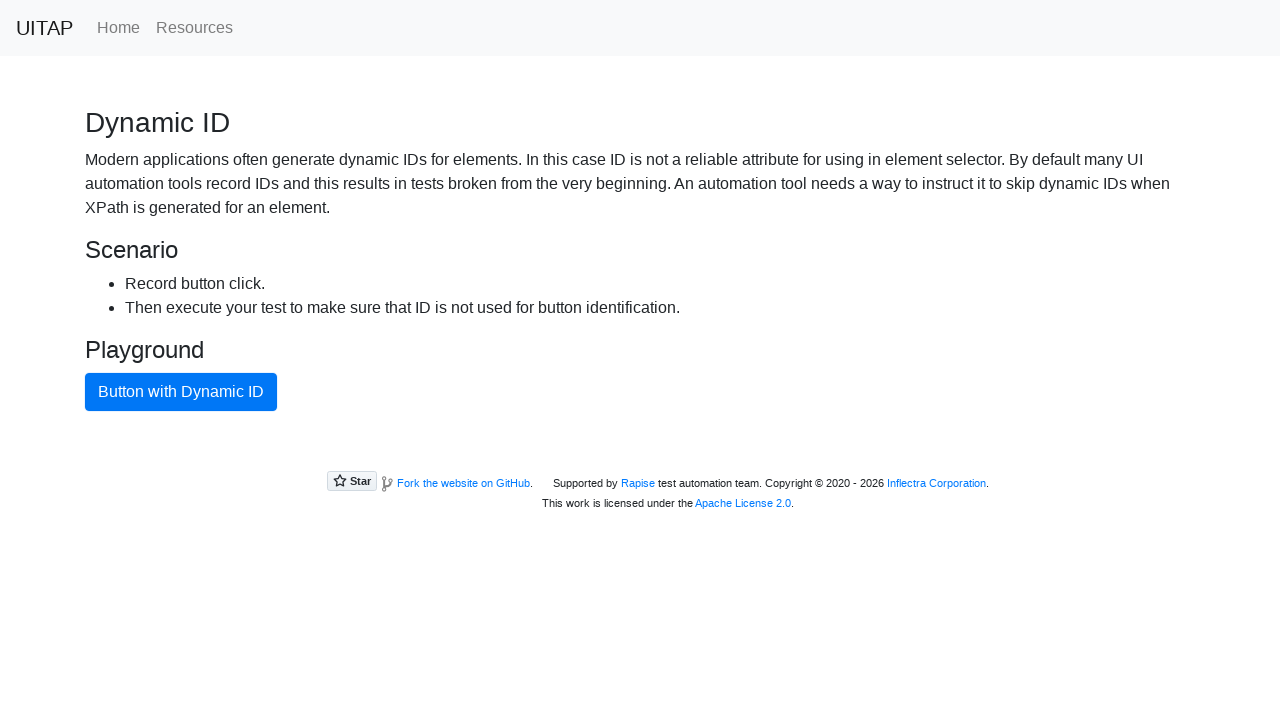

Waited 500ms for state changes after button click
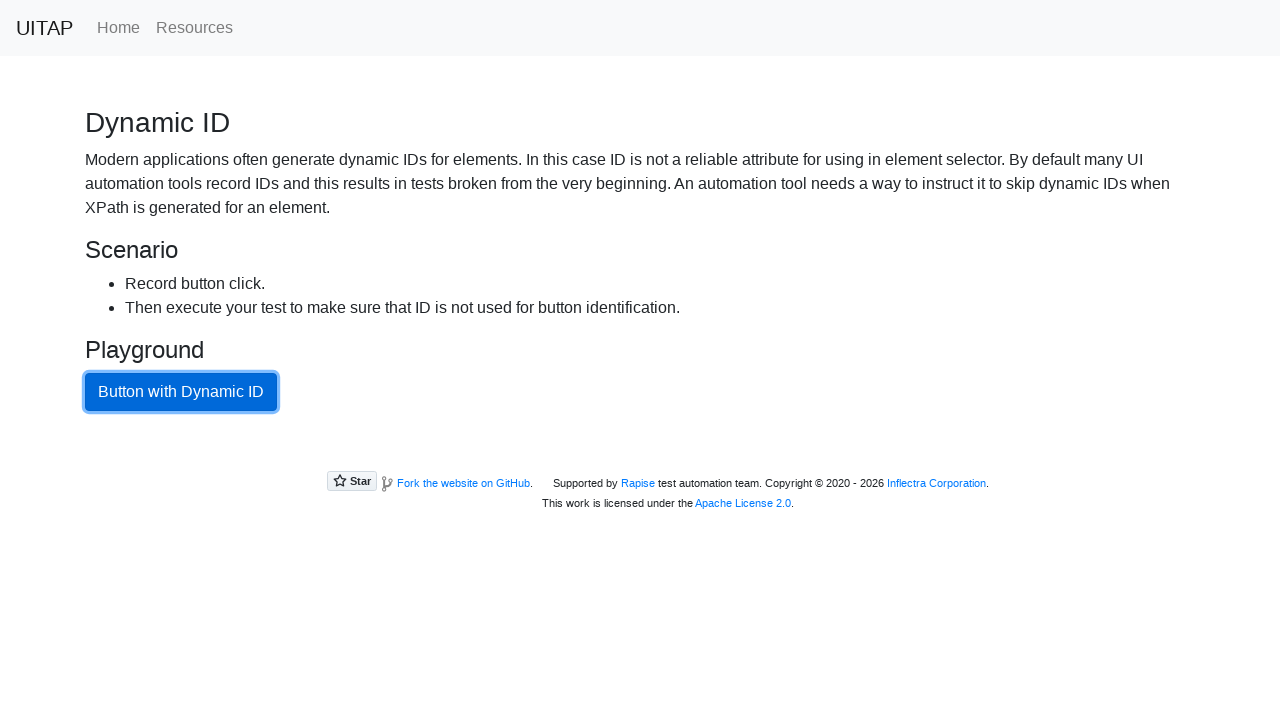

Clicked blue button (click 2 of 3) at (181, 392) on .btn
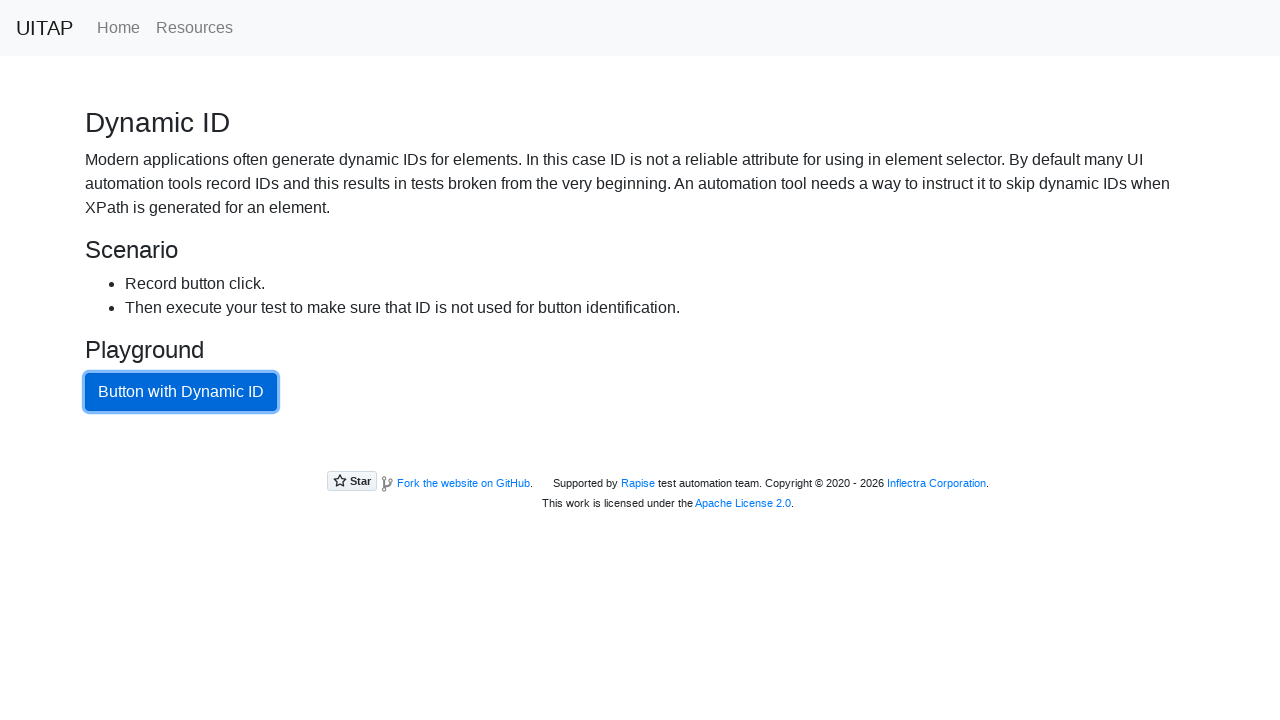

Waited 500ms for state changes after button click
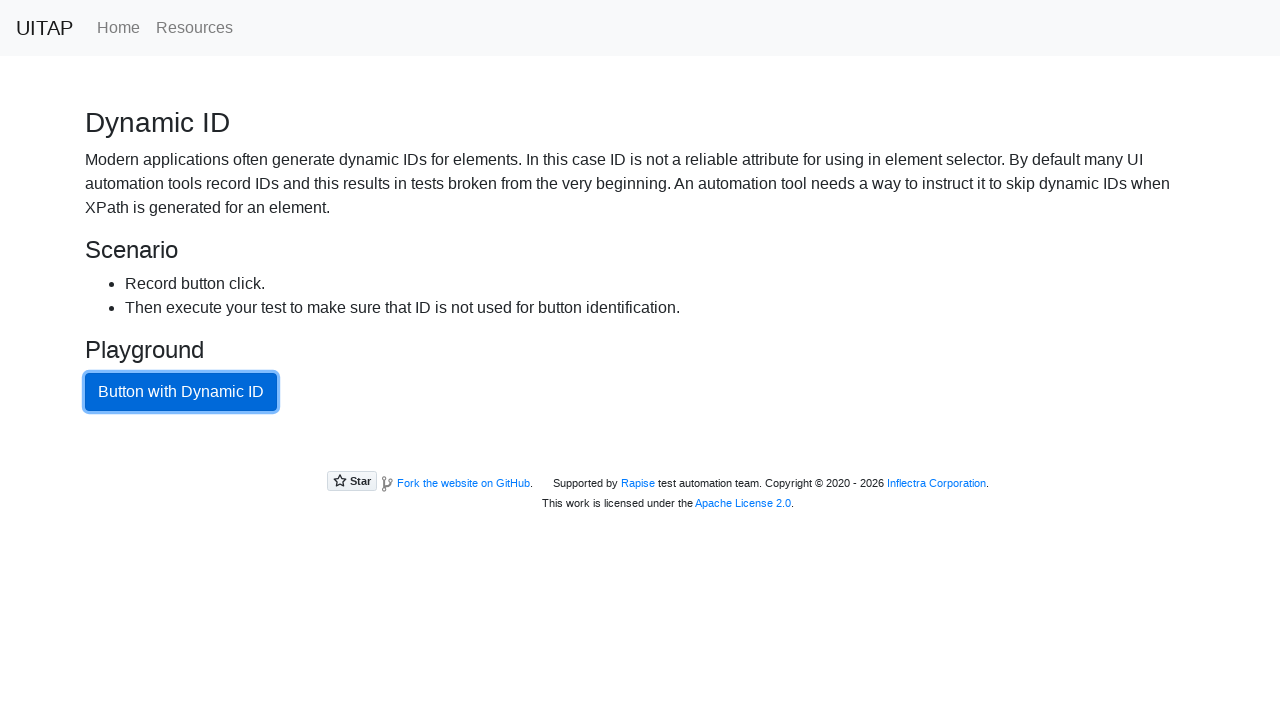

Clicked blue button (click 3 of 3) at (181, 392) on .btn
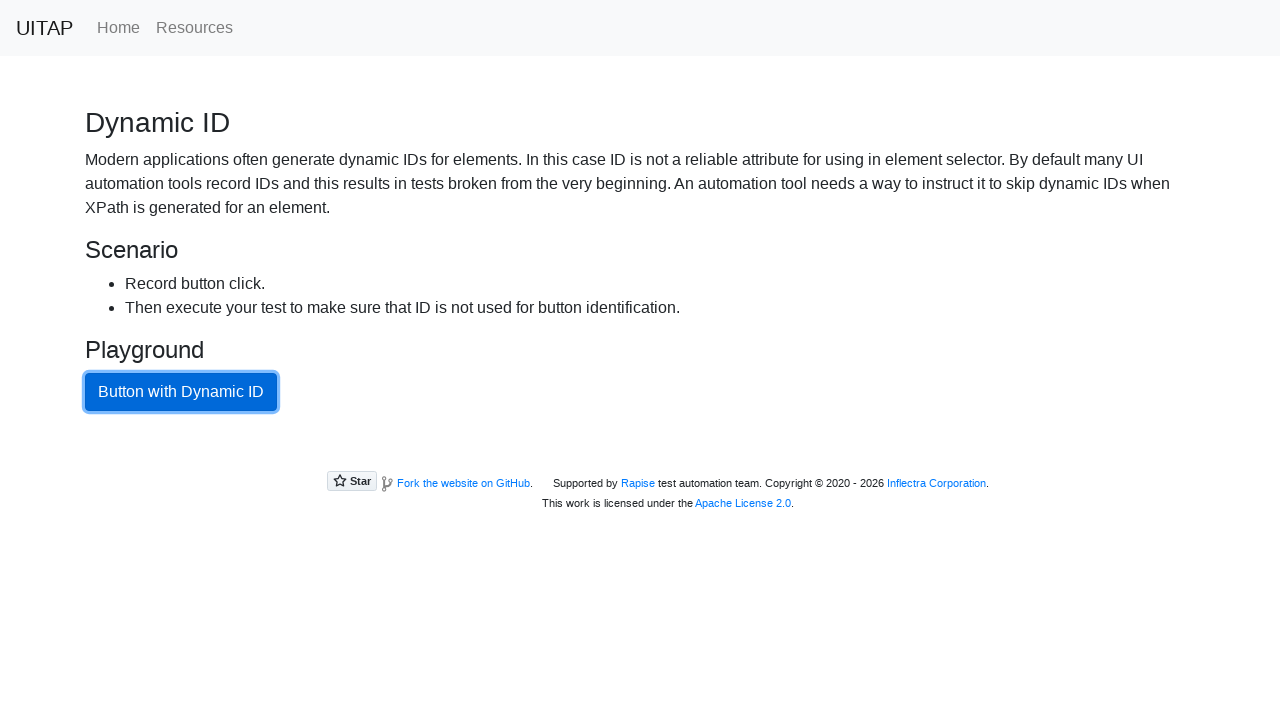

Waited 500ms for state changes after button click
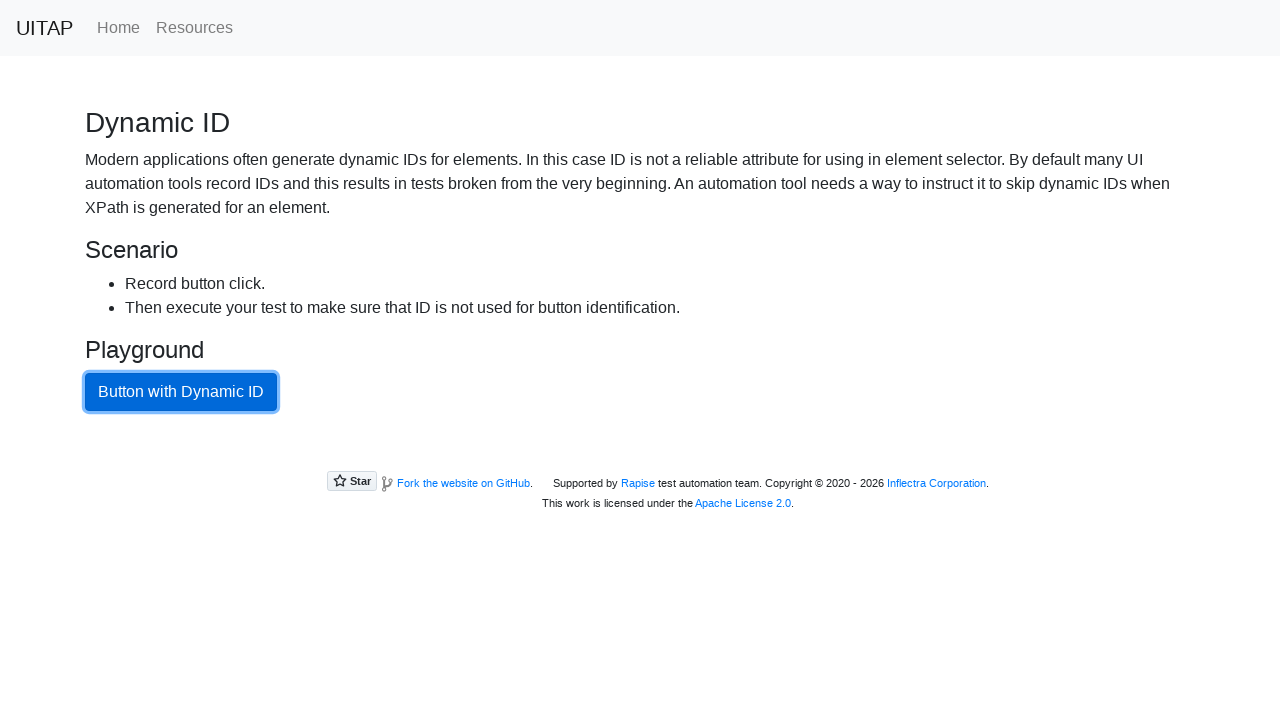

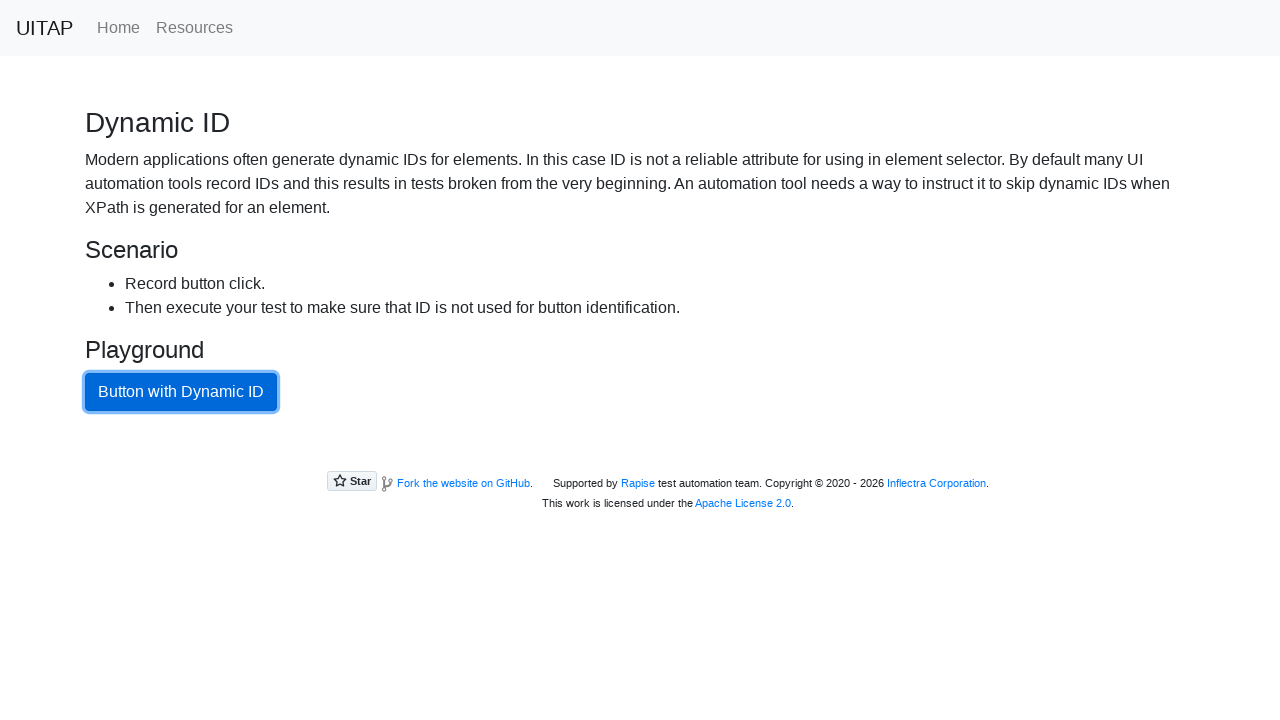